Tests Python.org search functionality by searching for "pycon" and verifying results are found

Starting URL: http://www.python.org

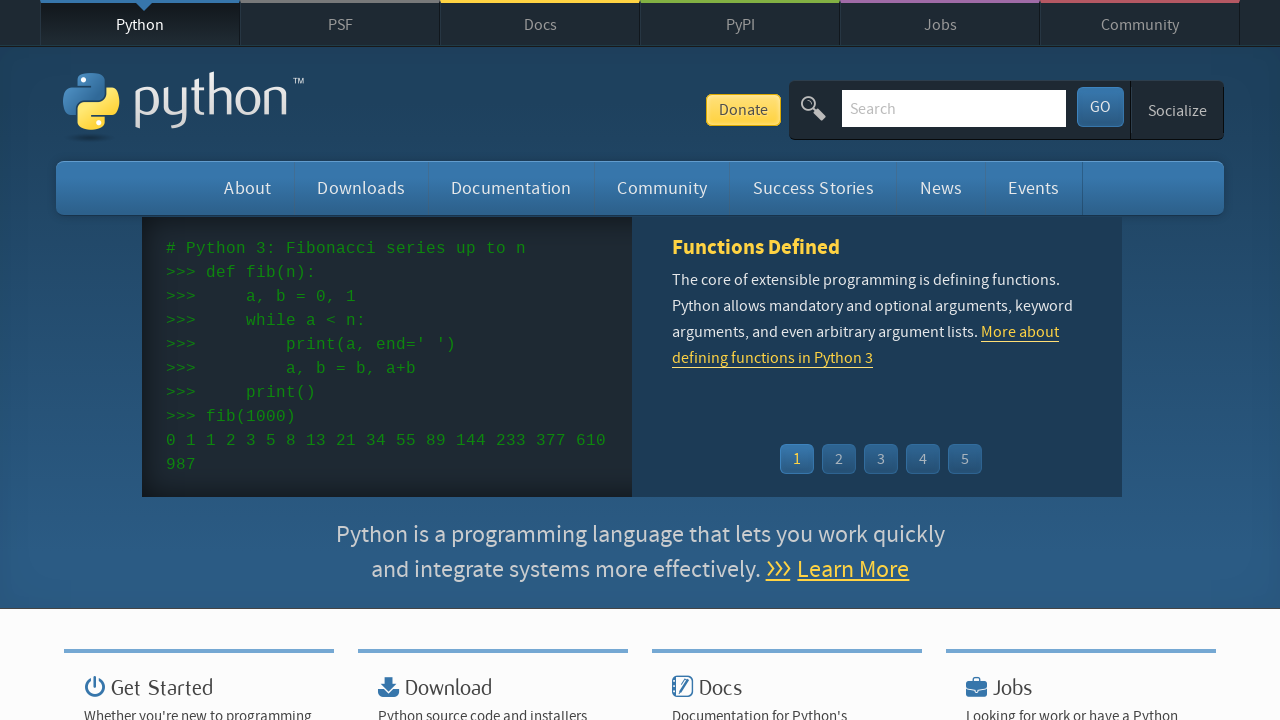

Located search input field by name attribute 'q'
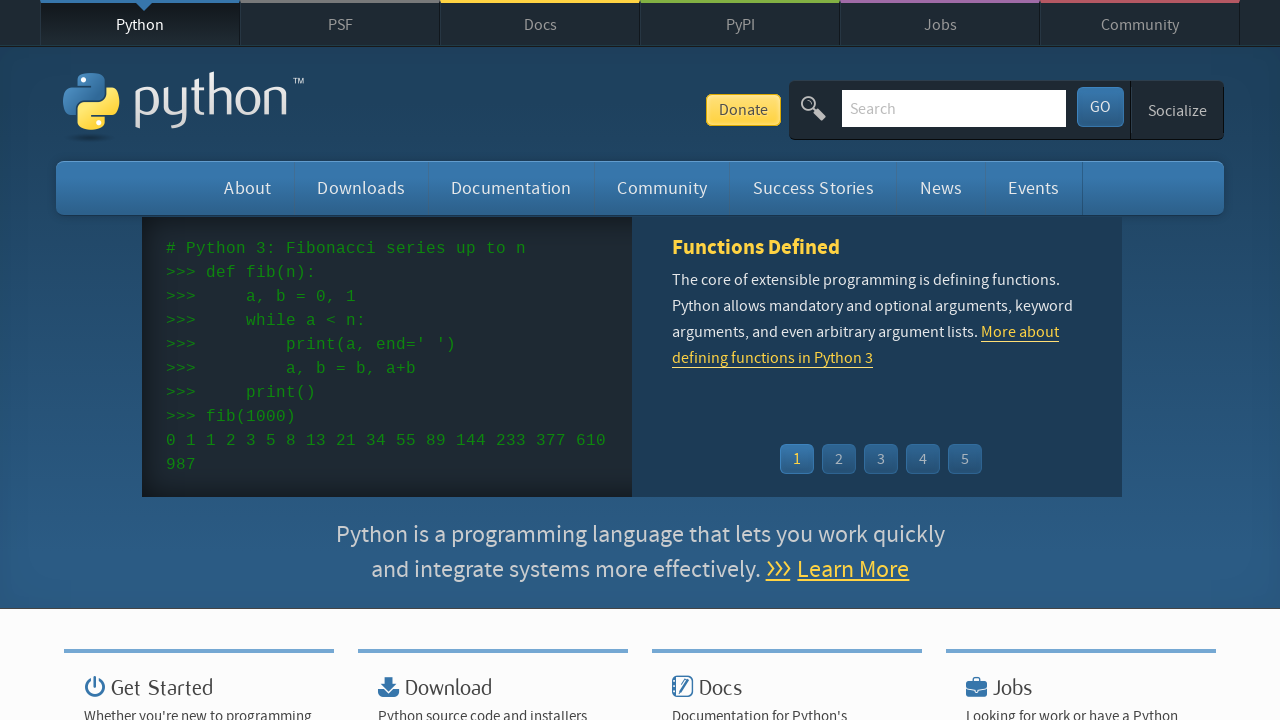

Filled search box with 'pycon' on input[name='q']
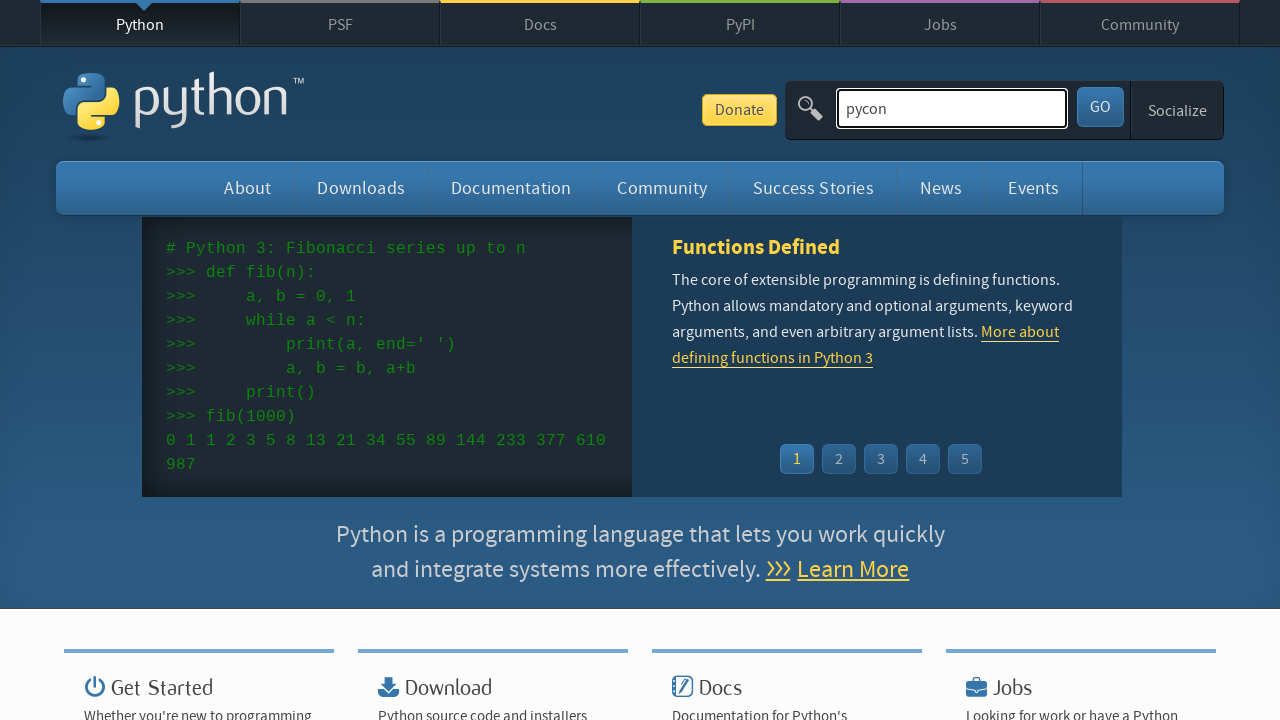

Pressed Enter to submit search query on input[name='q']
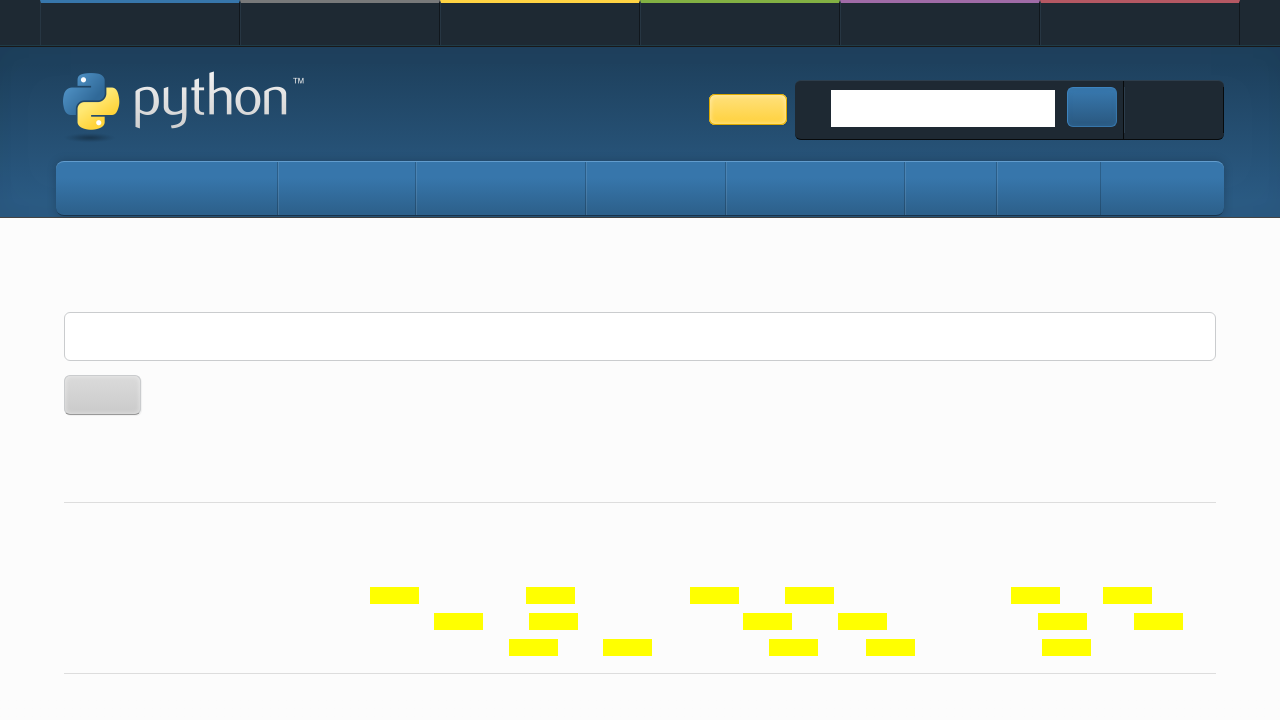

Waited for page to reach networkidle state
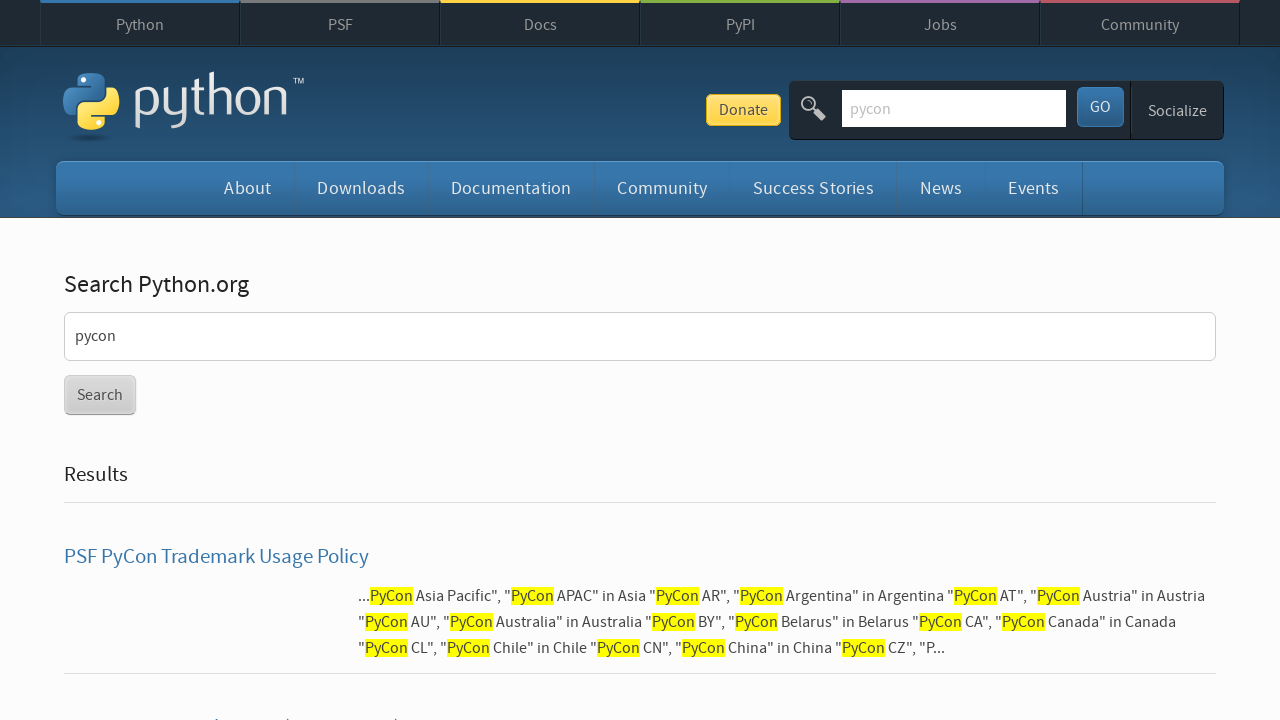

Verified search results are present - 'No result found' message not detected
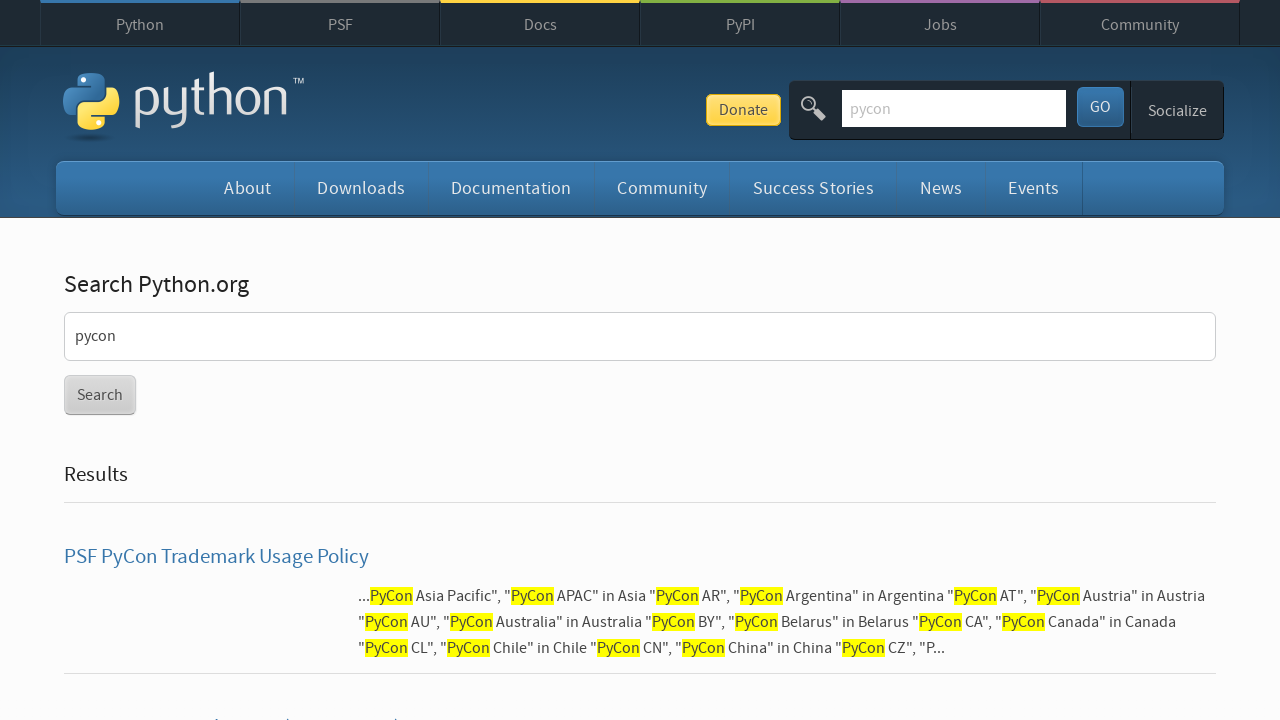

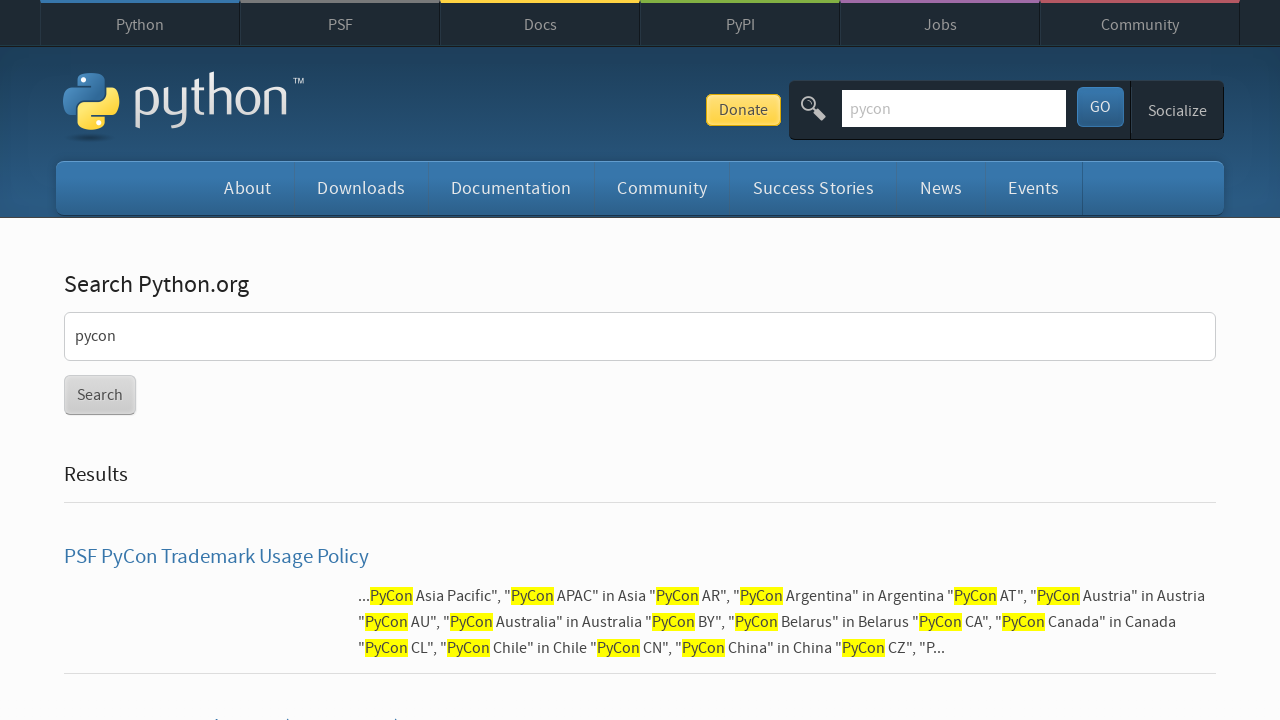